Tests auto-suggest dropdown functionality by typing partial text and selecting a specific country from the suggestions

Starting URL: https://rahulshettyacademy.com/dropdownsPractise/

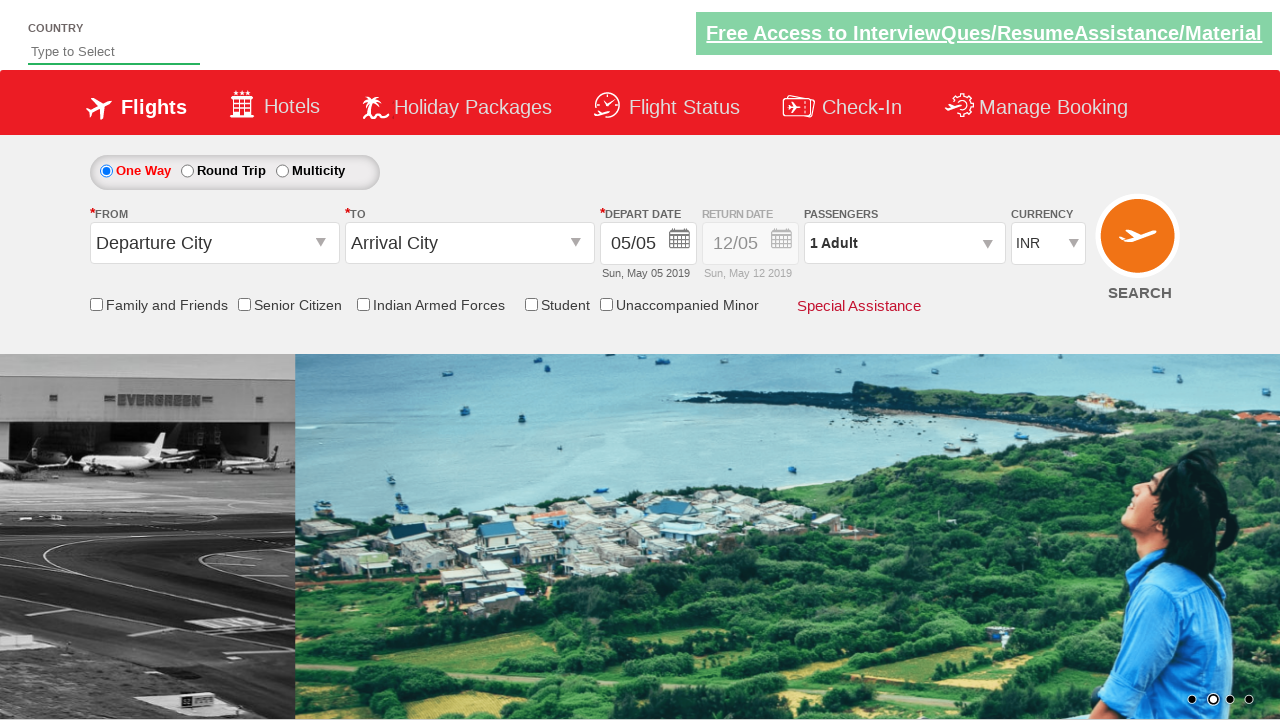

Filled autosuggest field with 'ind' on #autosuggest
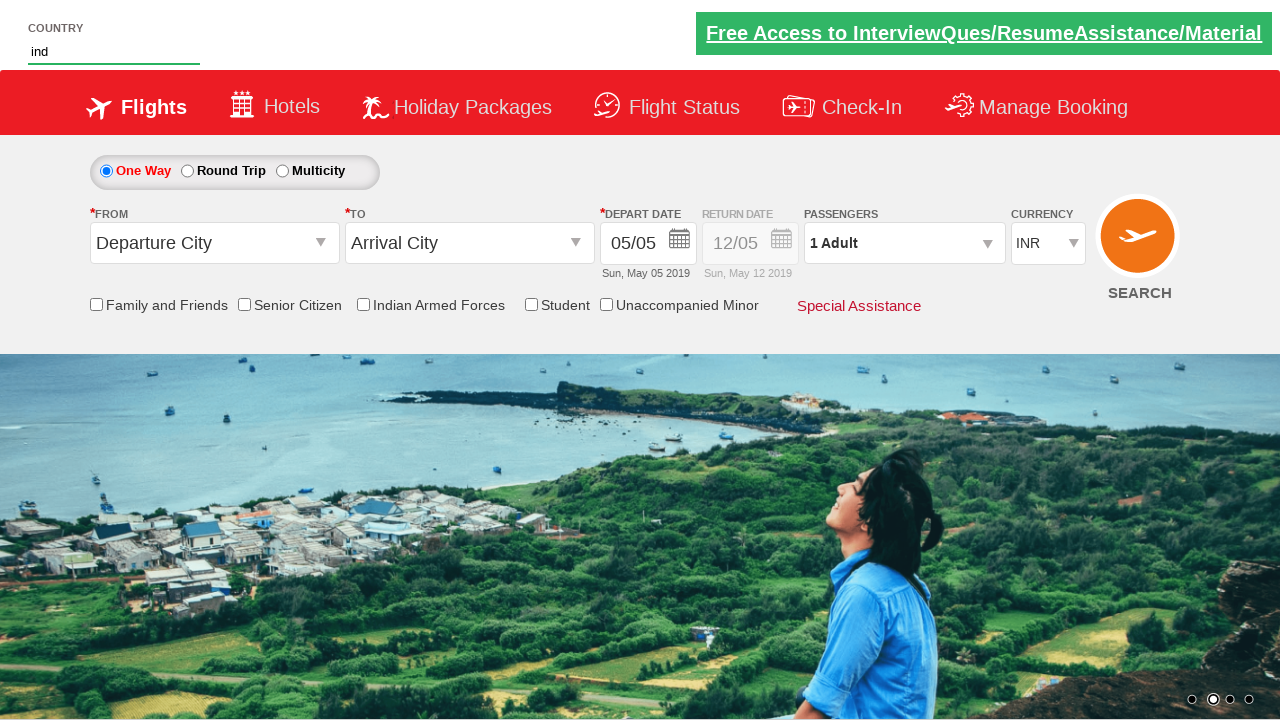

Dropdown suggestions appeared
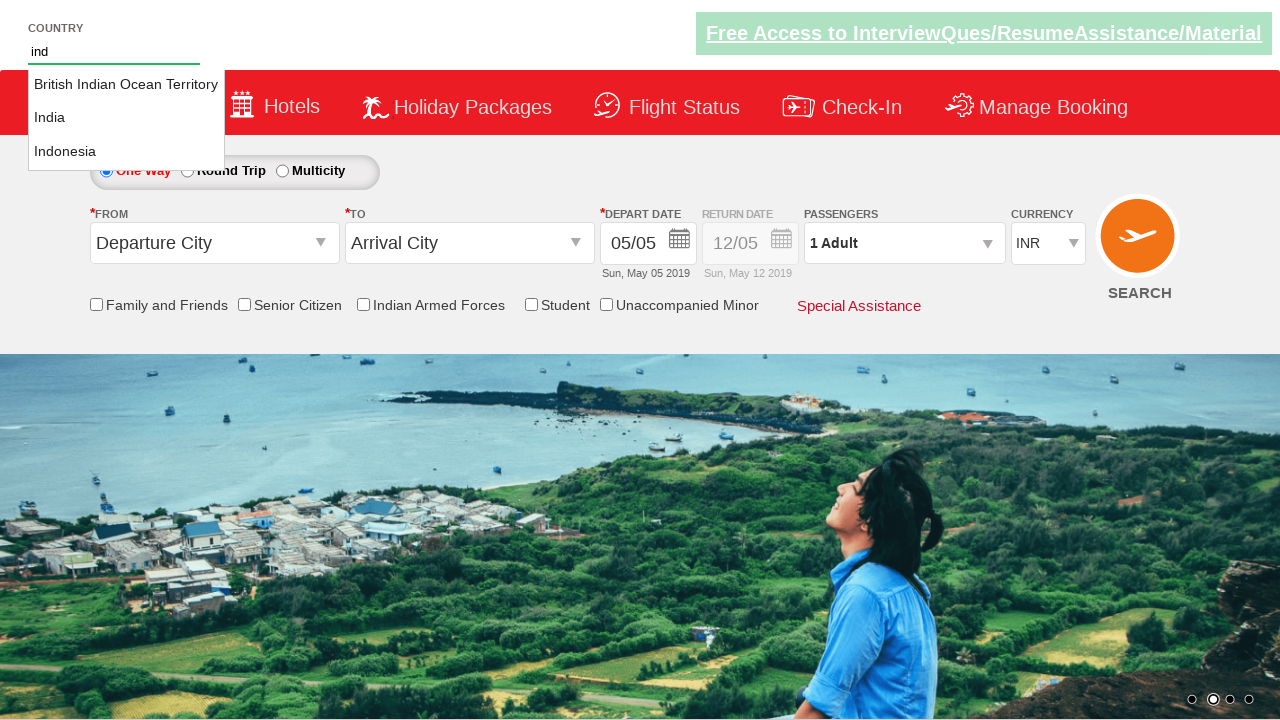

Retrieved all country suggestions from dropdown
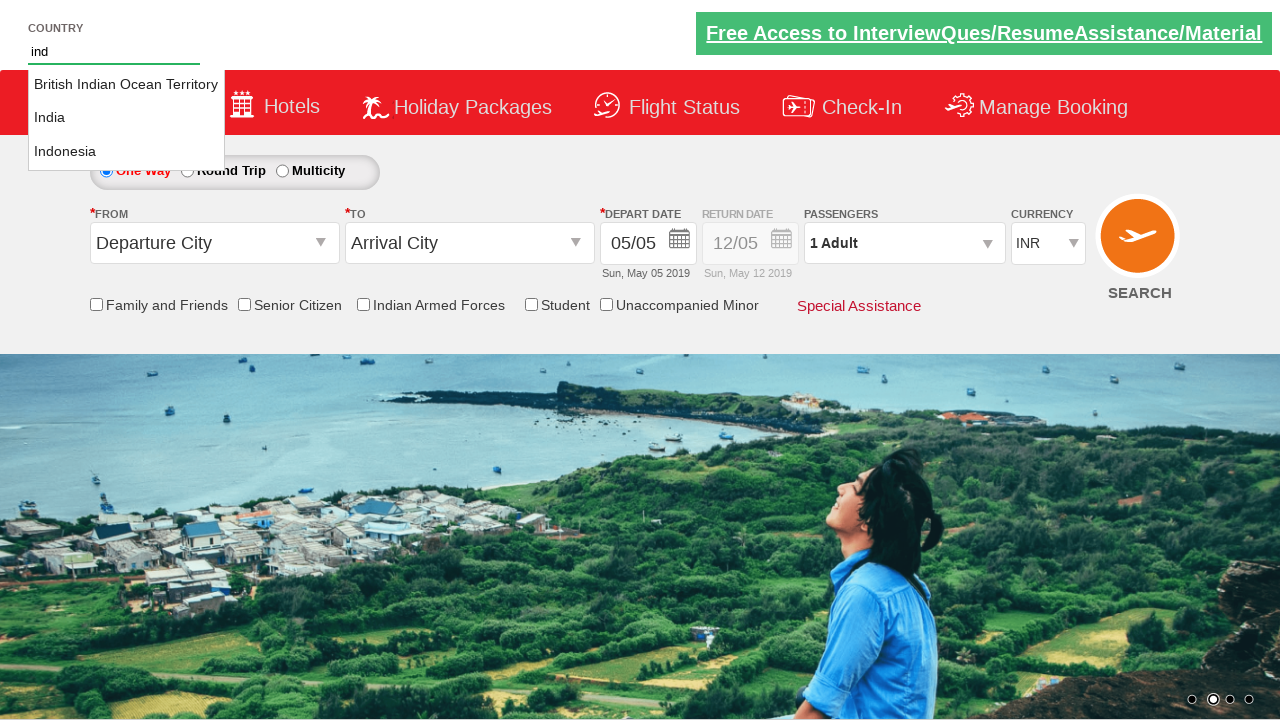

Clicked on 'India' from the autosuggest dropdown at (126, 118) on li[class='ui-menu-item'] a >> nth=1
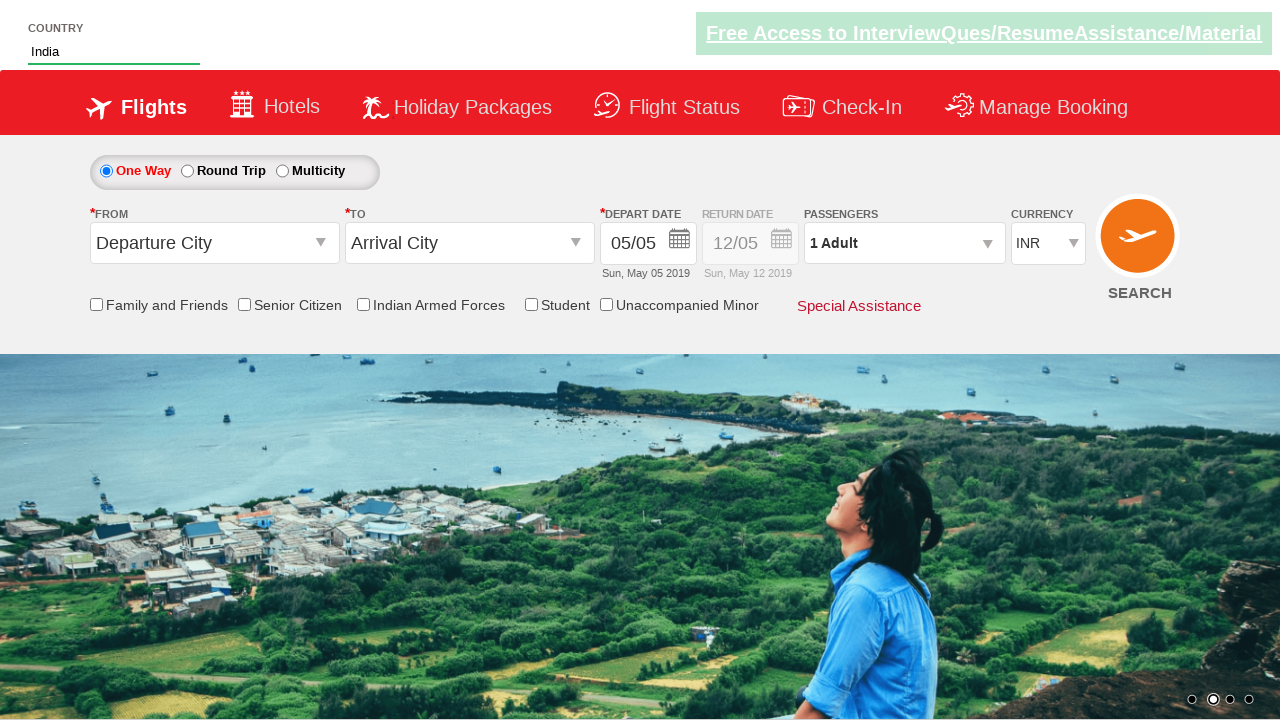

Verified that 'India' is selected in the autosuggest field
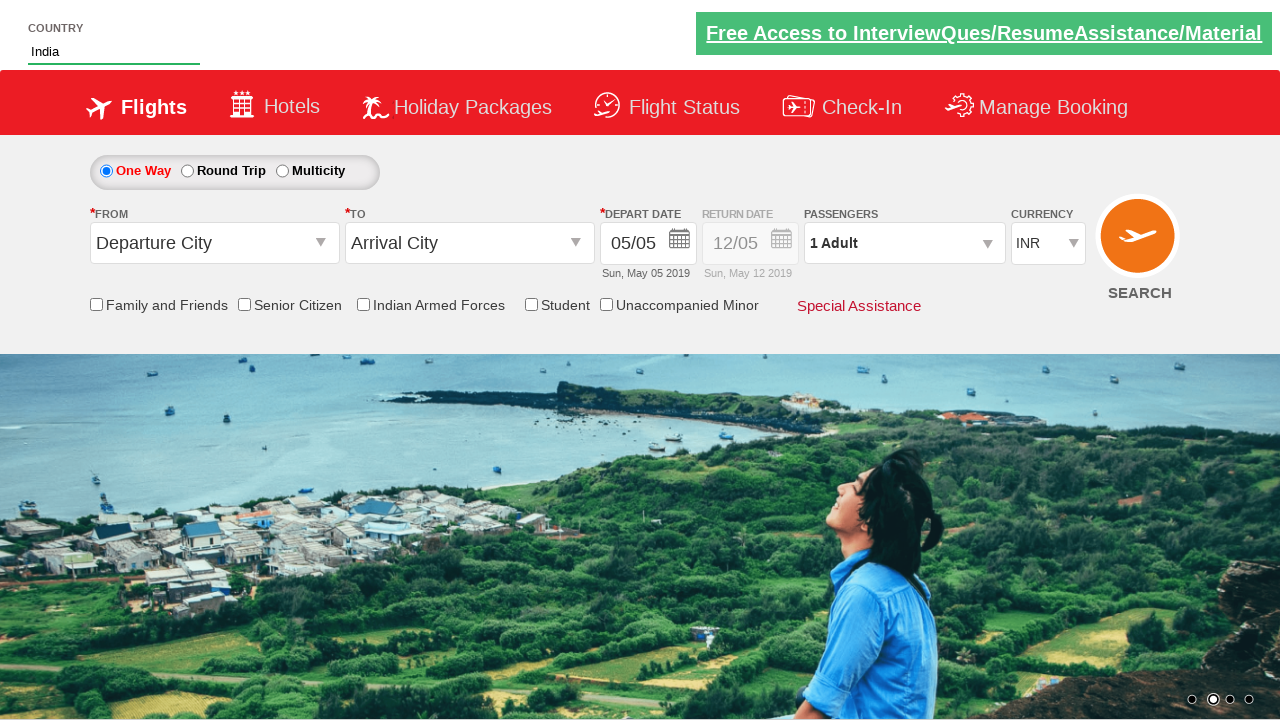

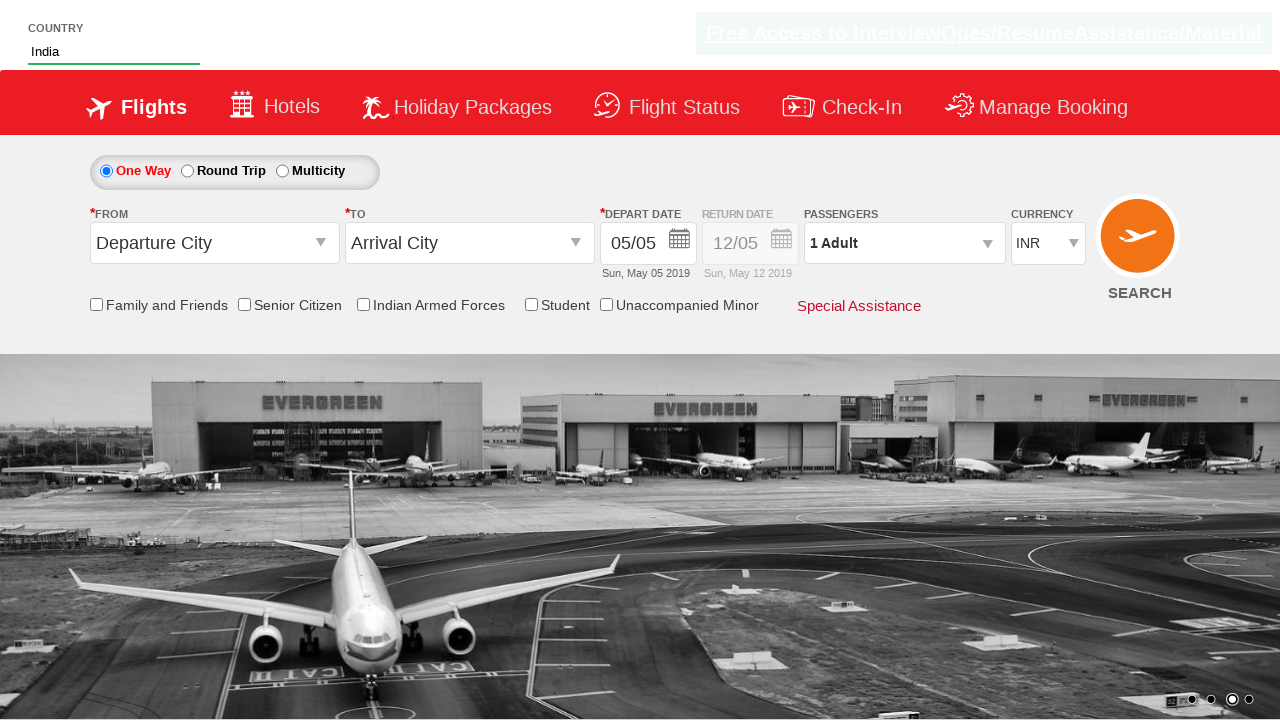